Tests opening footer links in new tabs using keyboard shortcuts, switching between browser windows/tabs, and verifying the pages load successfully.

Starting URL: https://rahulshettyacademy.com/AutomationPractice/

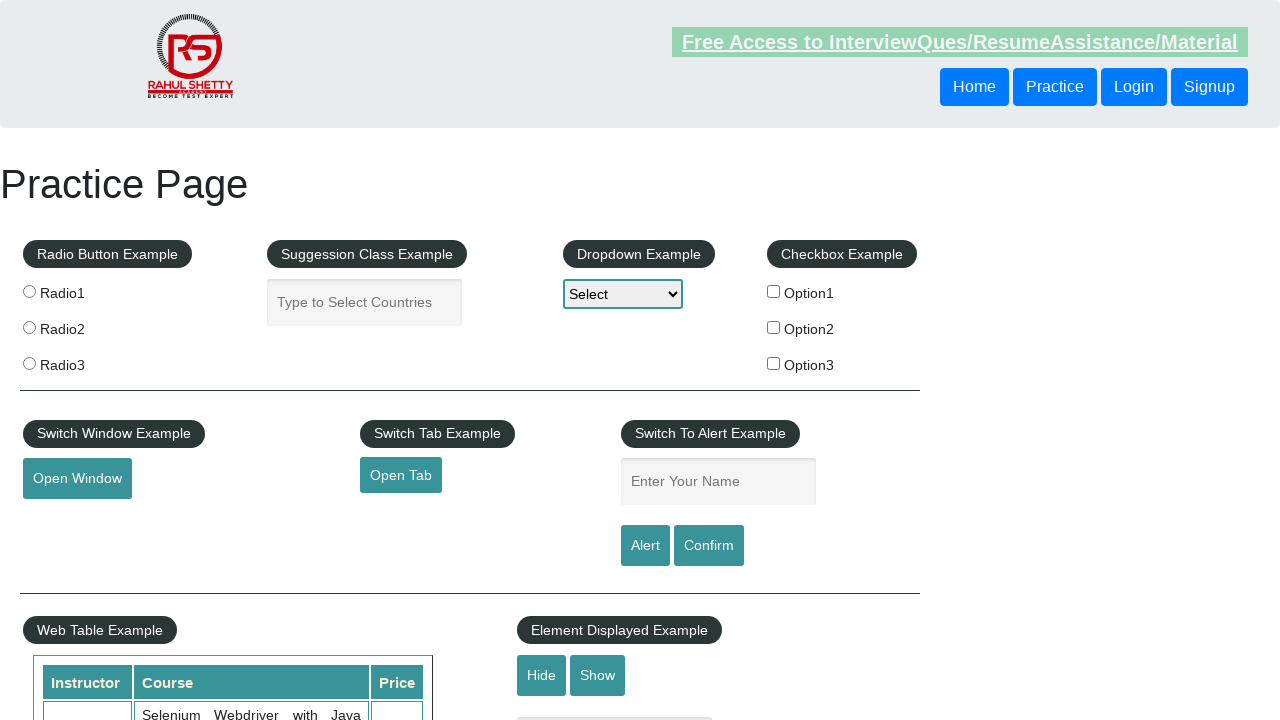

Scrolled down to footer section (1600px)
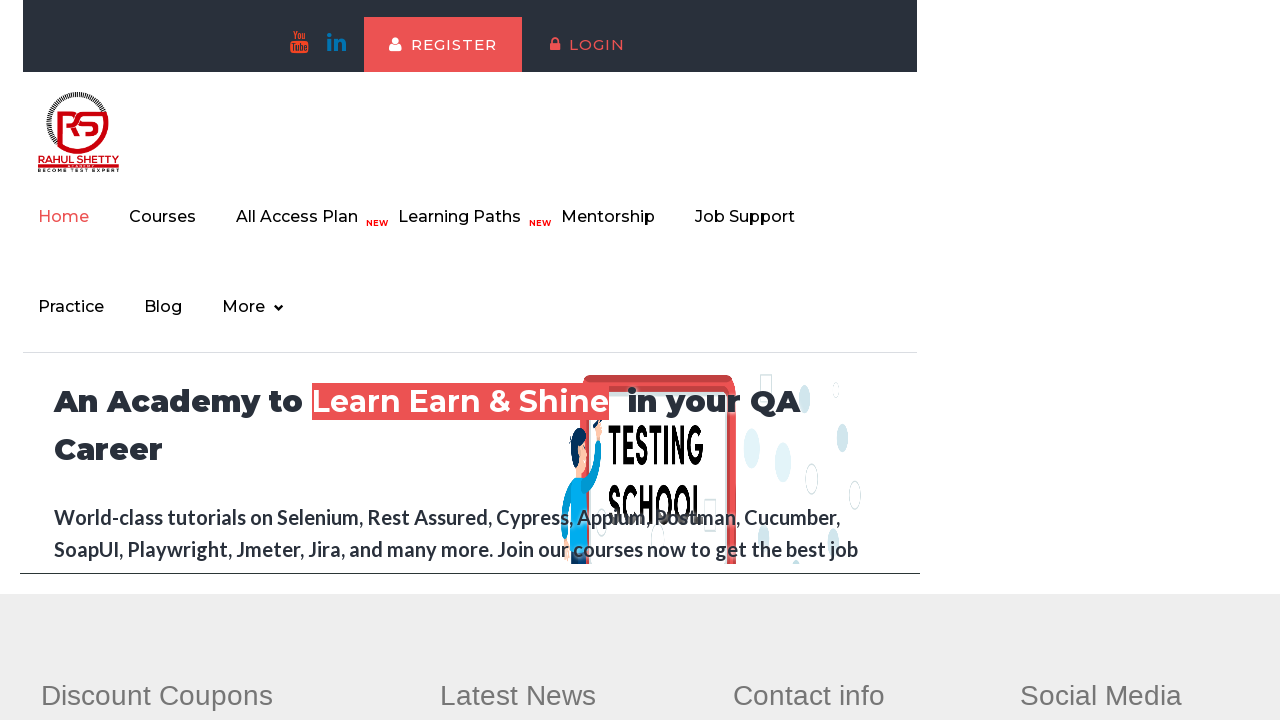

Footer section became visible
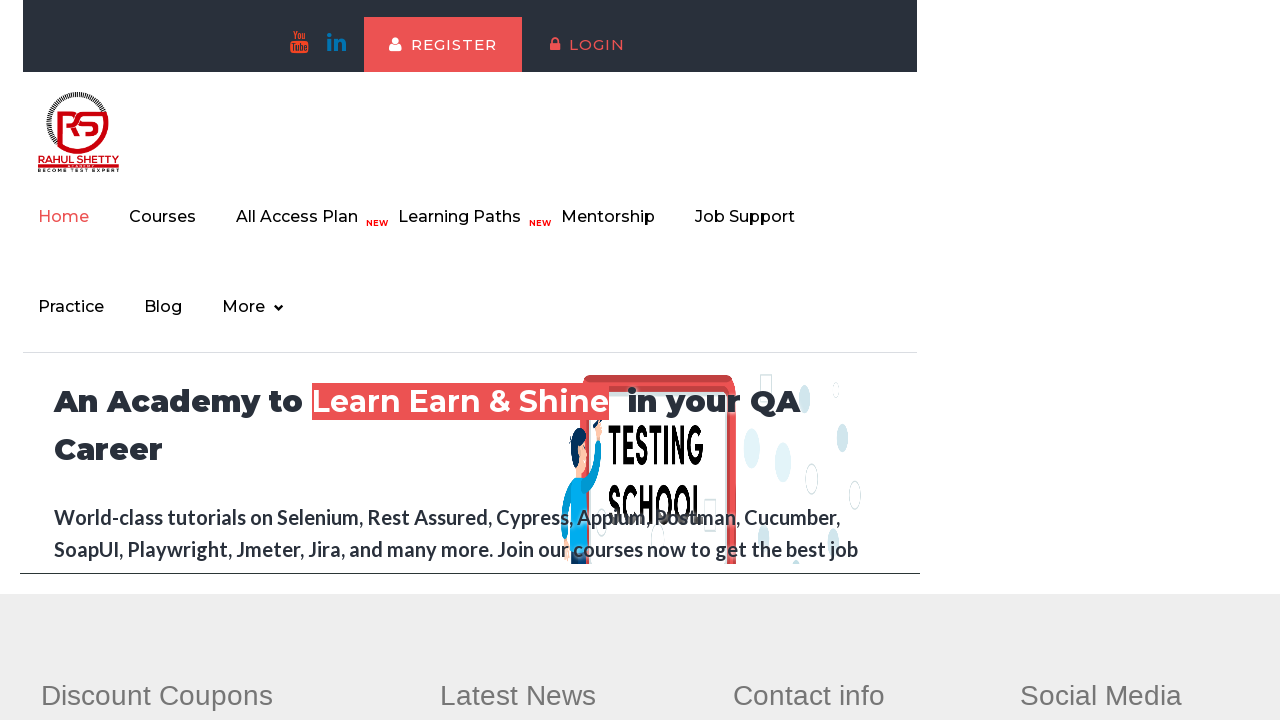

Located 5 footer links in first column
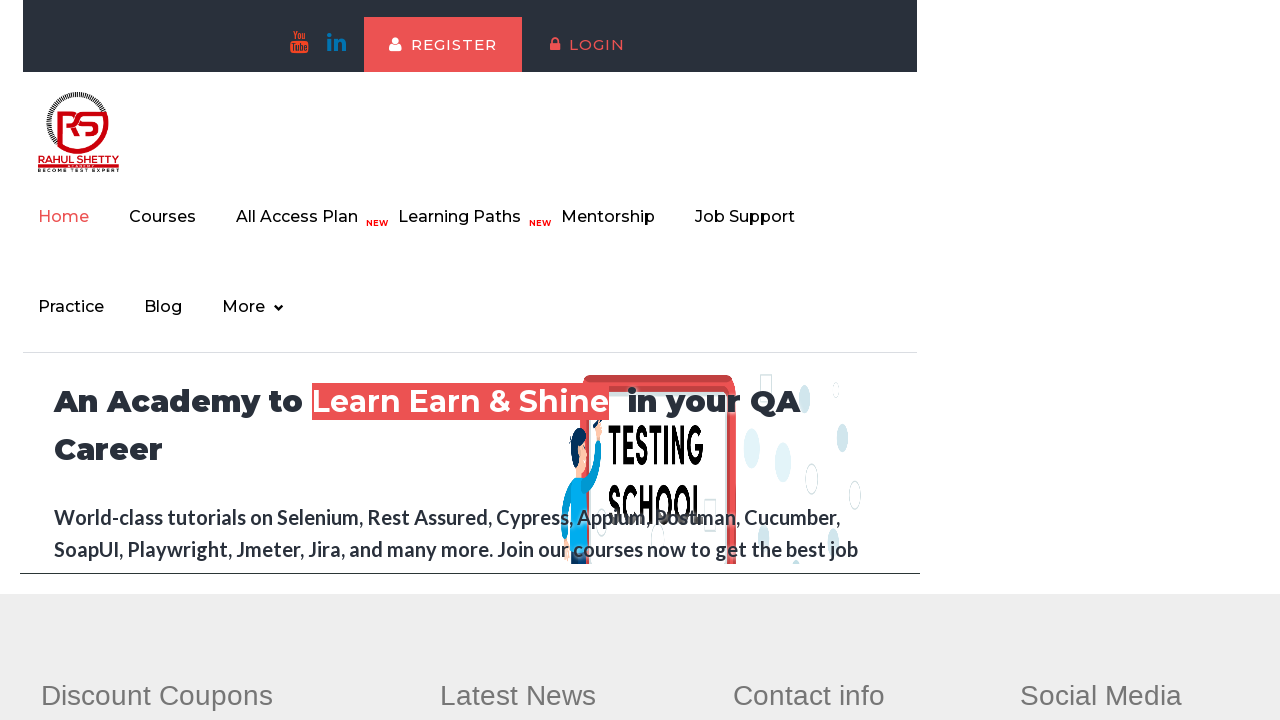

Opened footer link 1 in new tab using Ctrl+Click at (157, 696) on #gf-BIG .gf-t td:nth-child(1) ul >> a >> nth=0
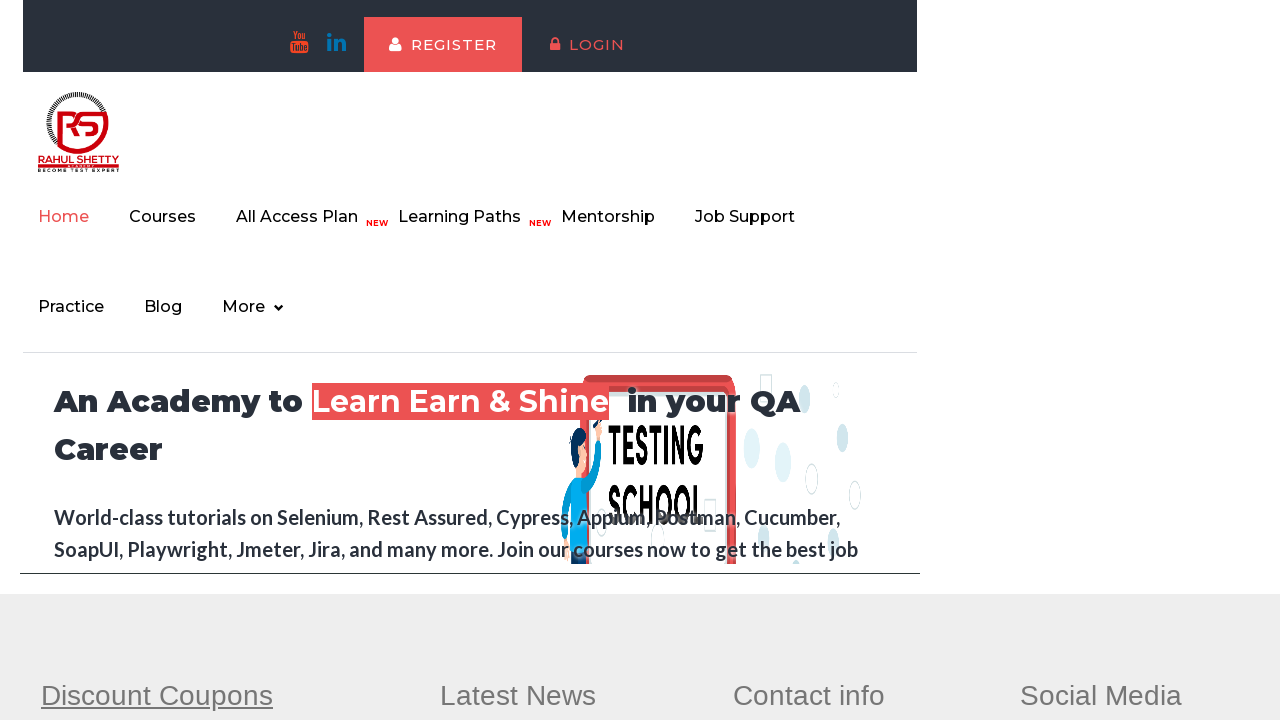

Opened footer link 2 in new tab using Ctrl+Click at (68, 520) on #gf-BIG .gf-t td:nth-child(1) ul >> a >> nth=1
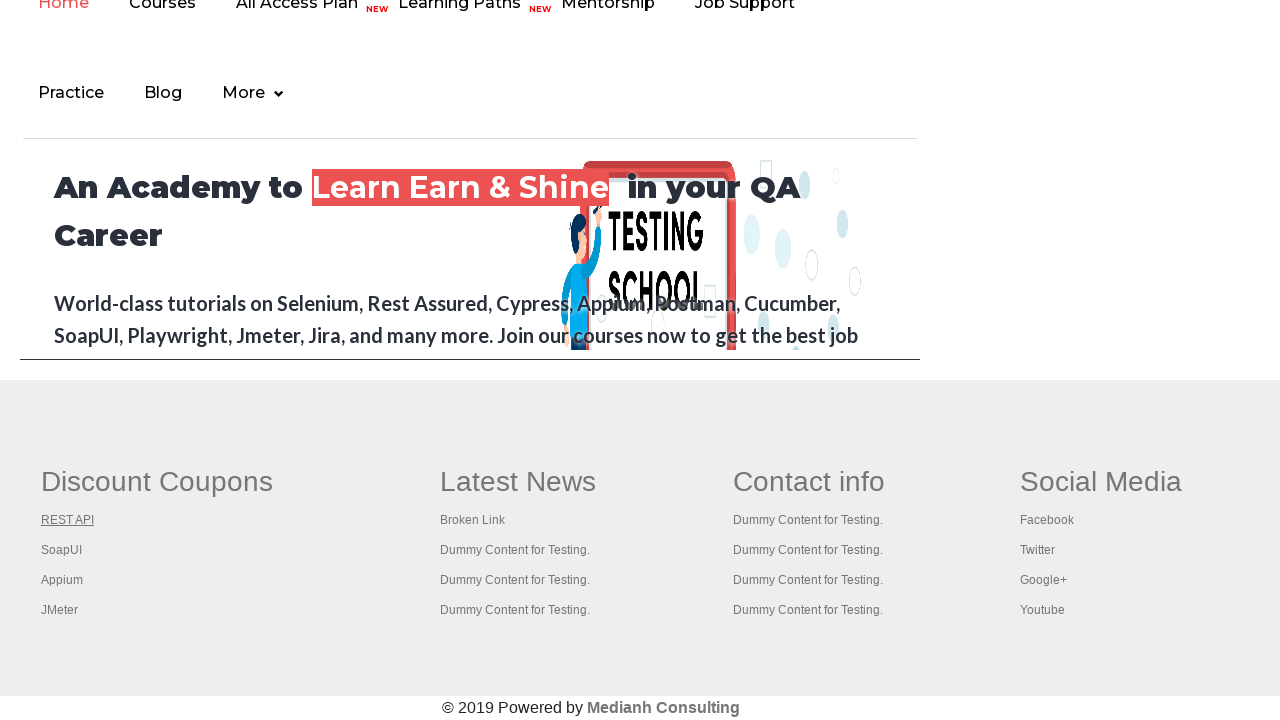

Opened footer link 3 in new tab using Ctrl+Click at (62, 550) on #gf-BIG .gf-t td:nth-child(1) ul >> a >> nth=2
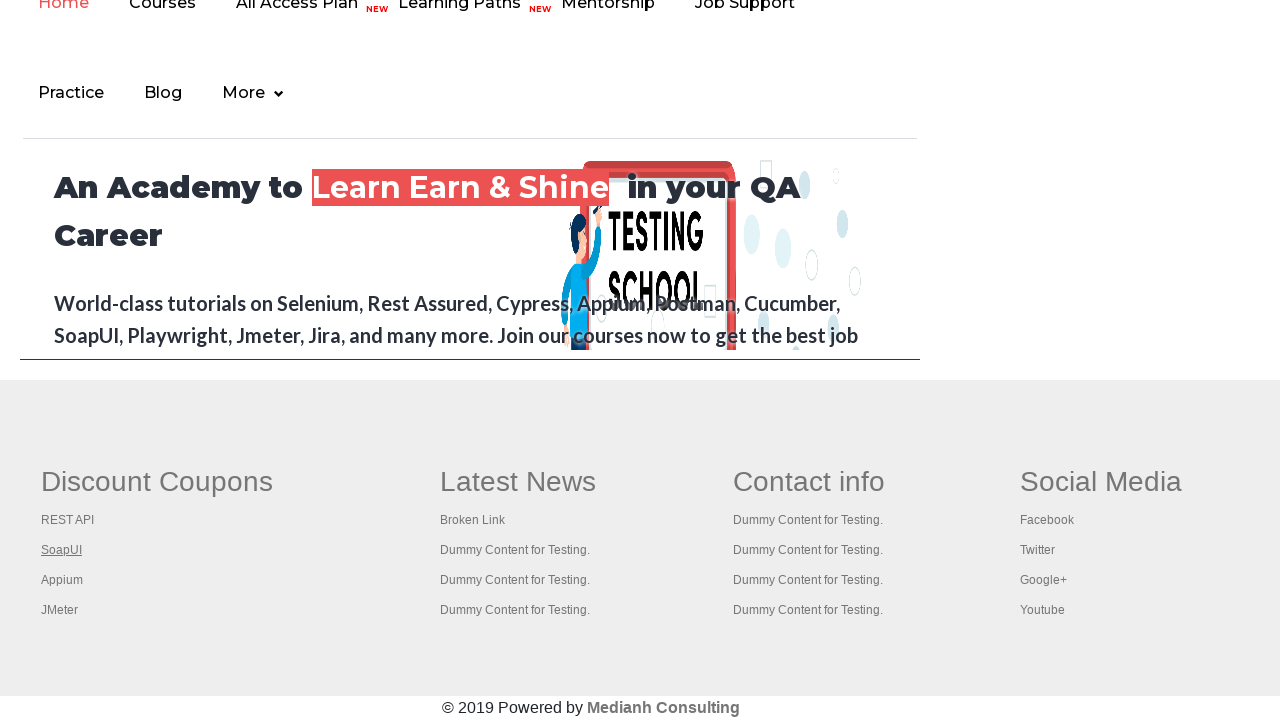

Opened footer link 4 in new tab using Ctrl+Click at (62, 580) on #gf-BIG .gf-t td:nth-child(1) ul >> a >> nth=3
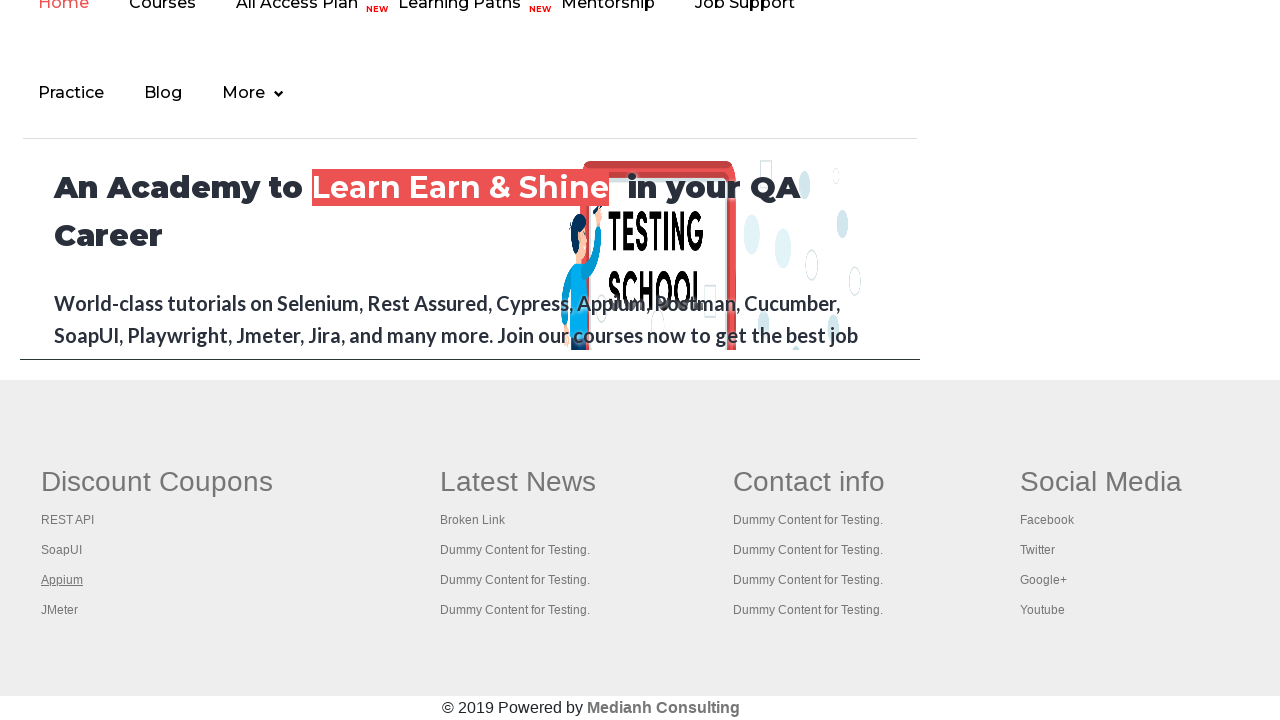

Opened footer link 5 in new tab using Ctrl+Click at (60, 610) on #gf-BIG .gf-t td:nth-child(1) ul >> a >> nth=4
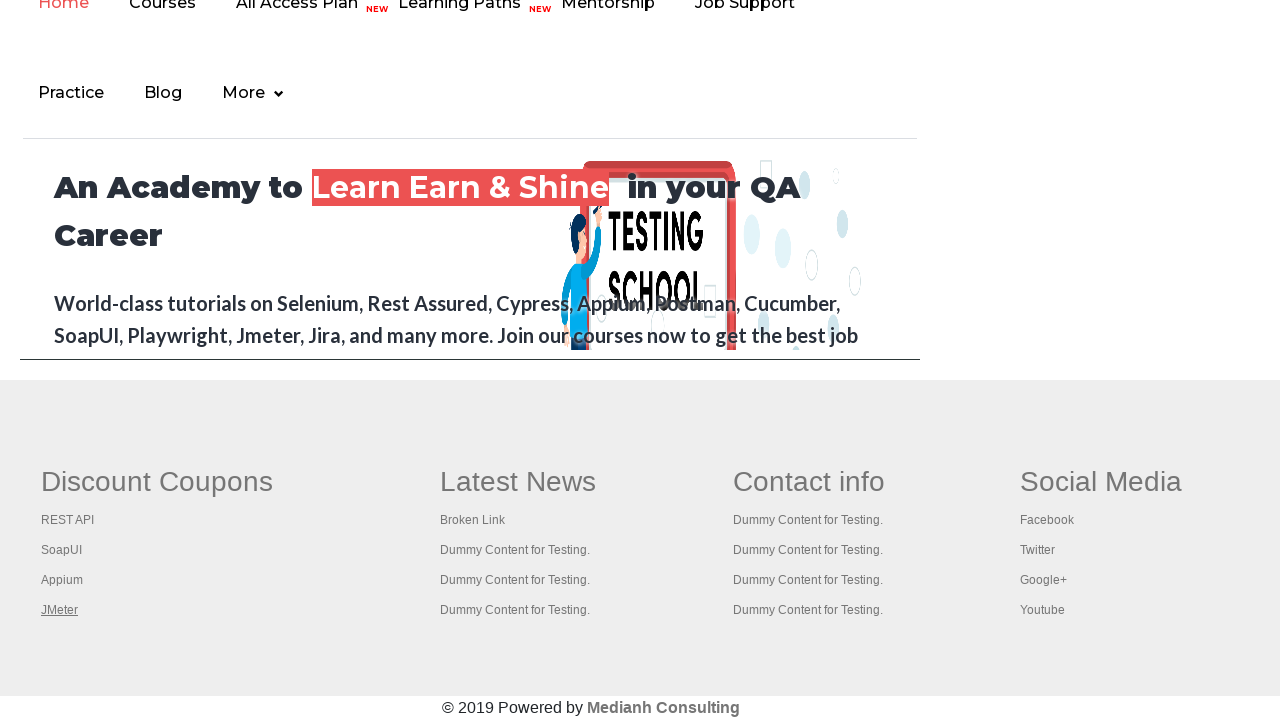

Waited 1 second for all tabs to open
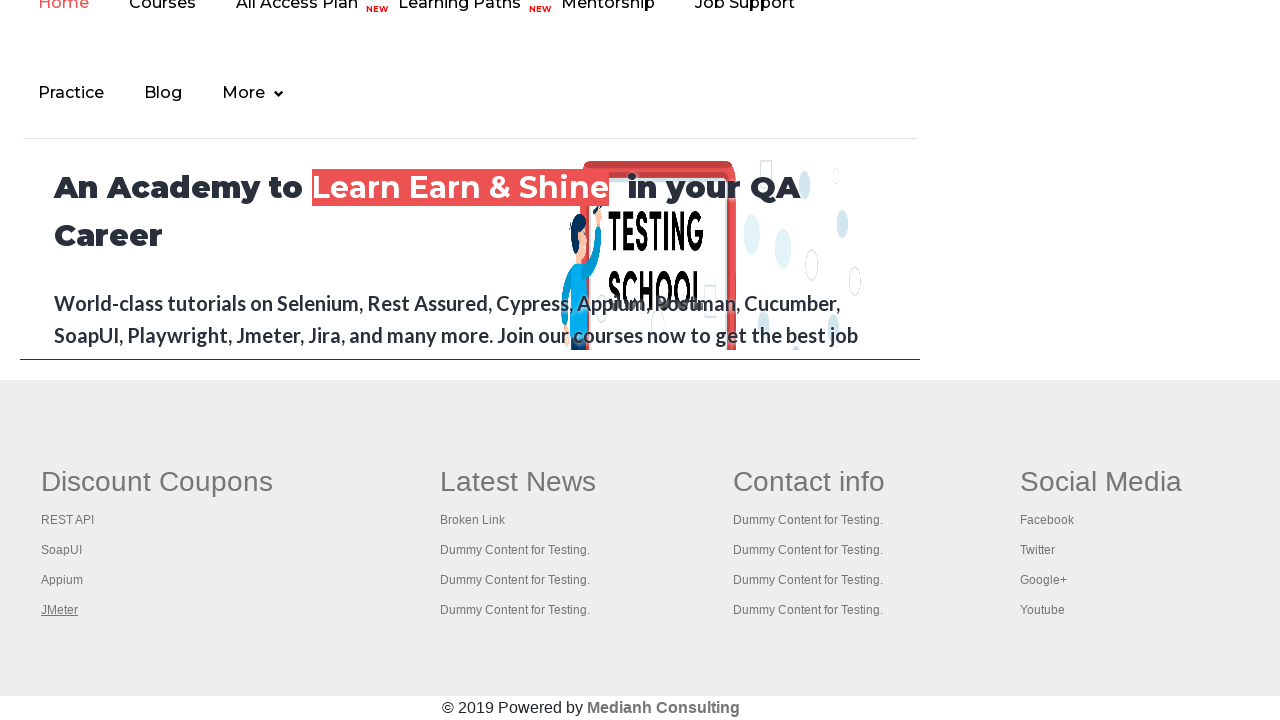

Retrieved all 6 open pages/tabs
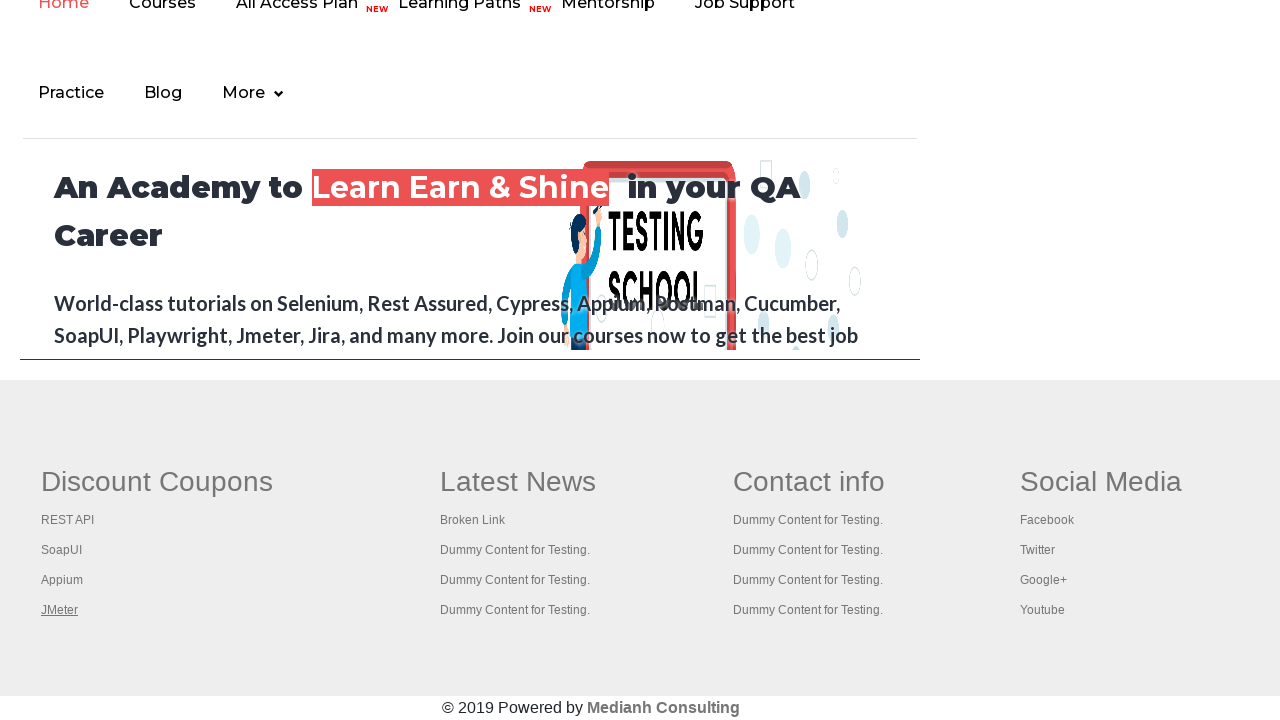

New tab loaded successfully (domcontentloaded state)
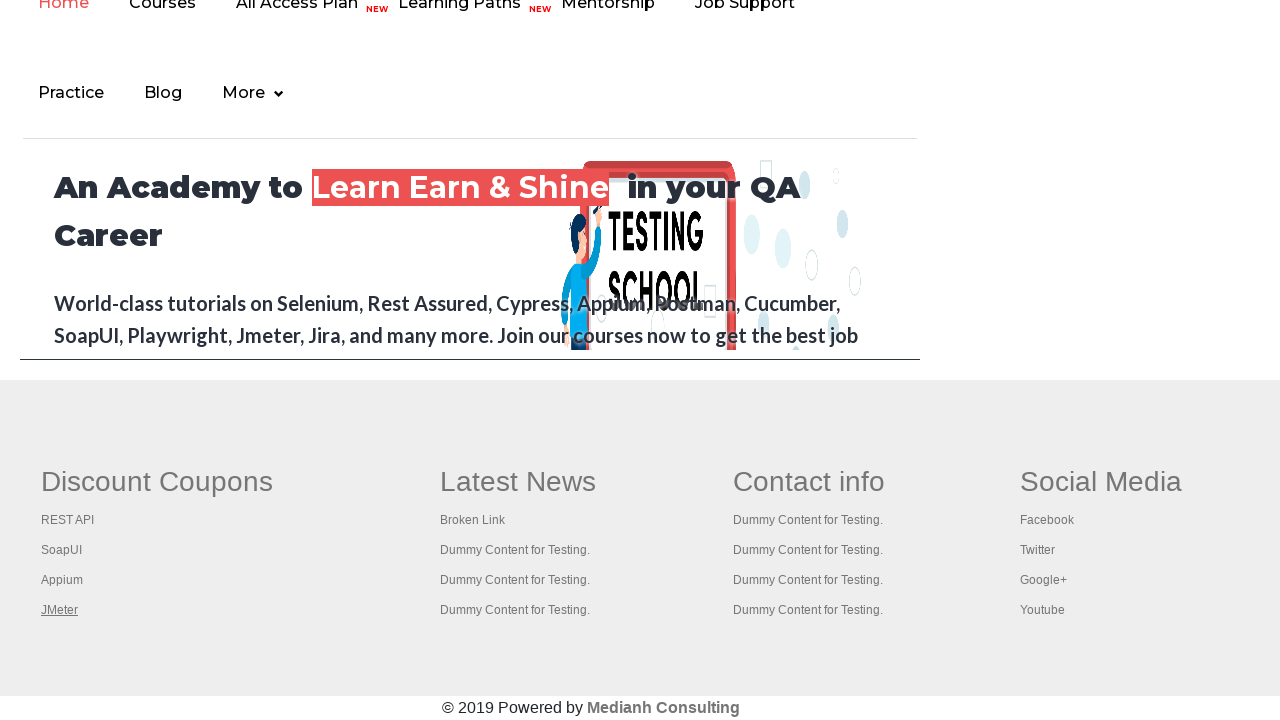

Closed new tab
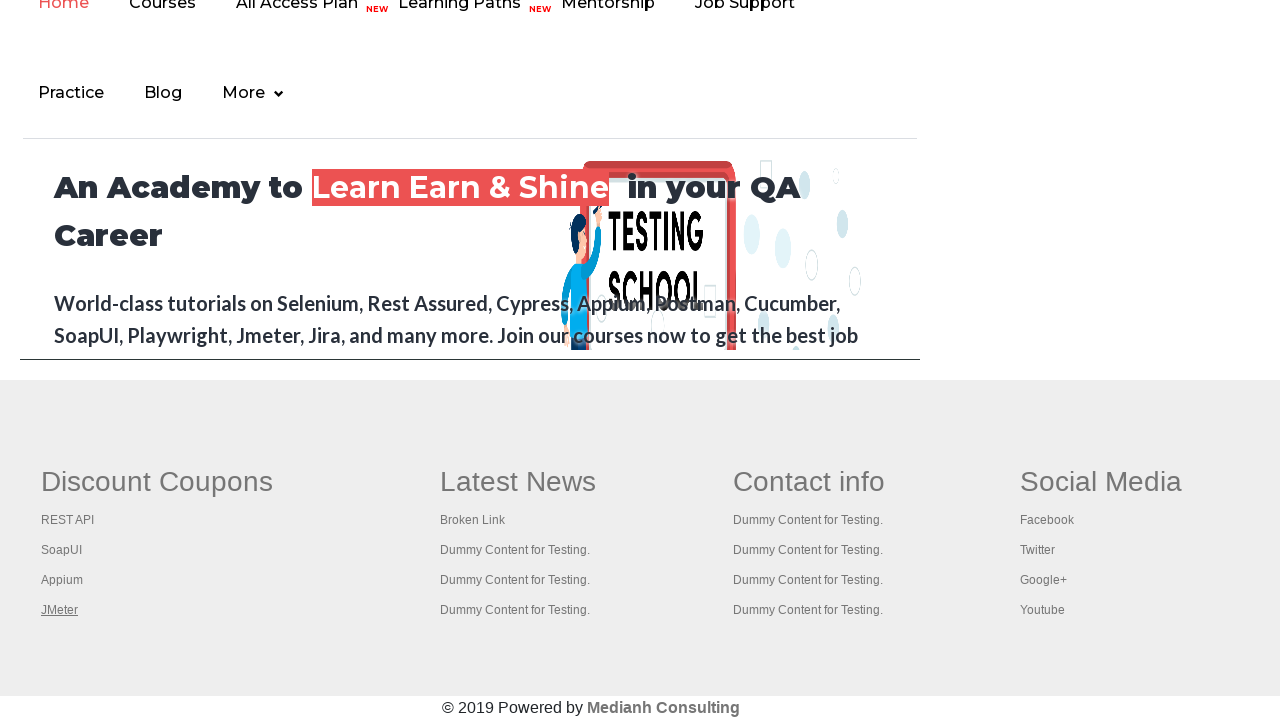

New tab loaded successfully (domcontentloaded state)
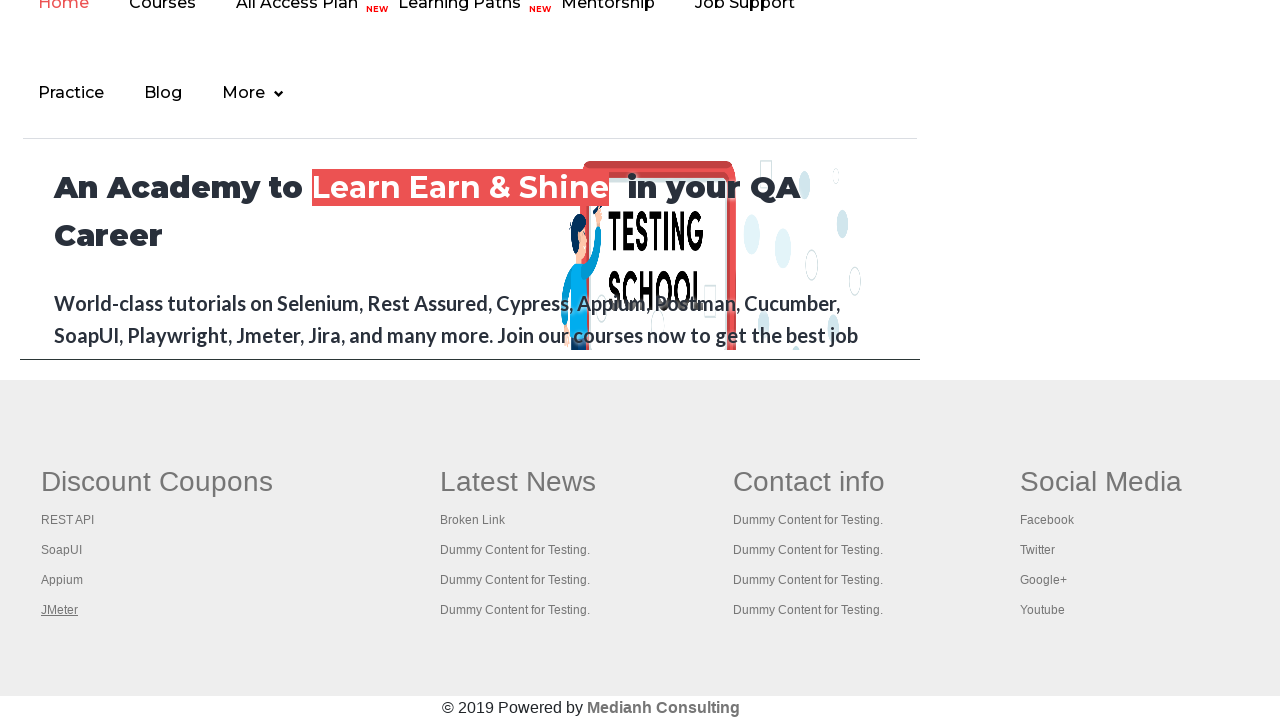

Closed new tab
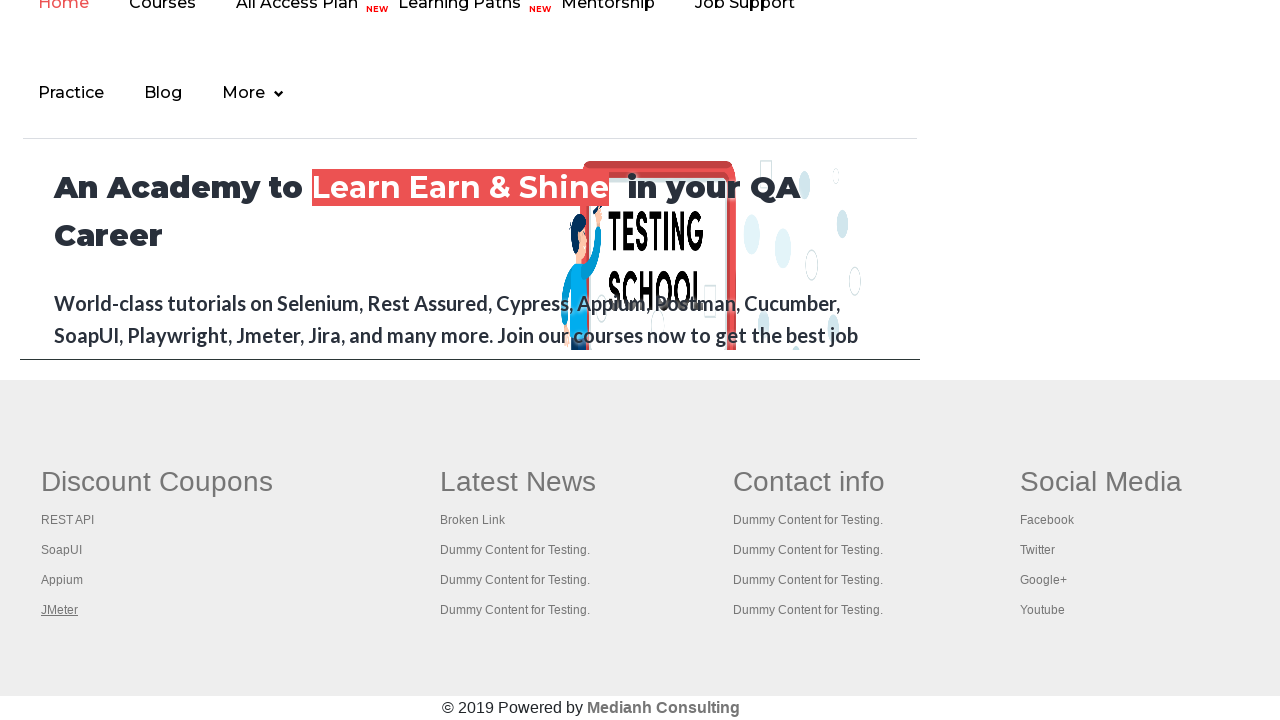

New tab loaded successfully (domcontentloaded state)
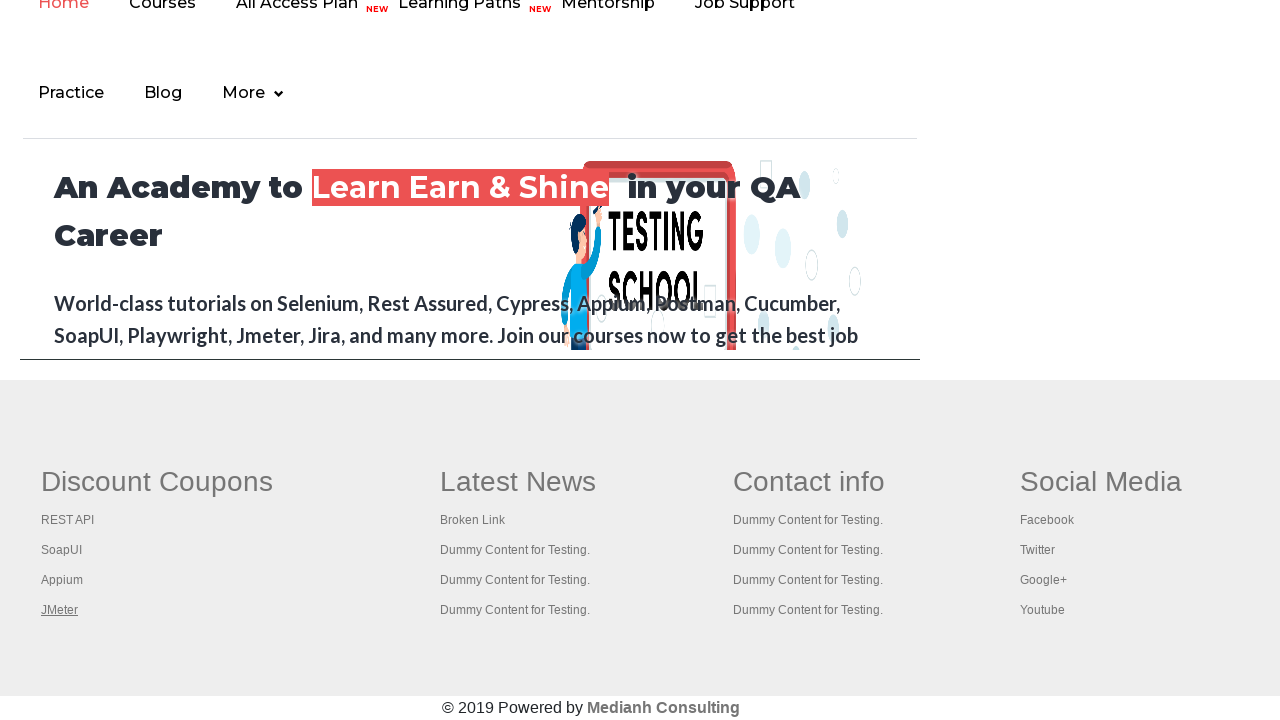

Closed new tab
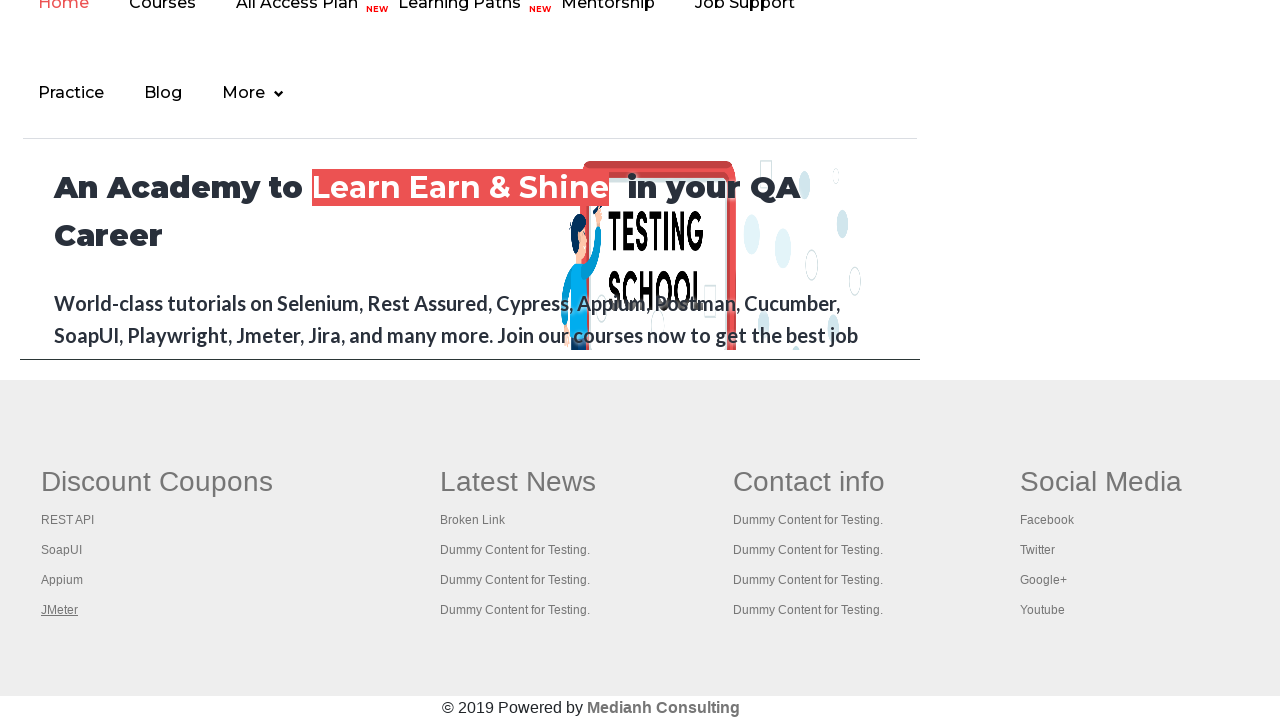

New tab loaded successfully (domcontentloaded state)
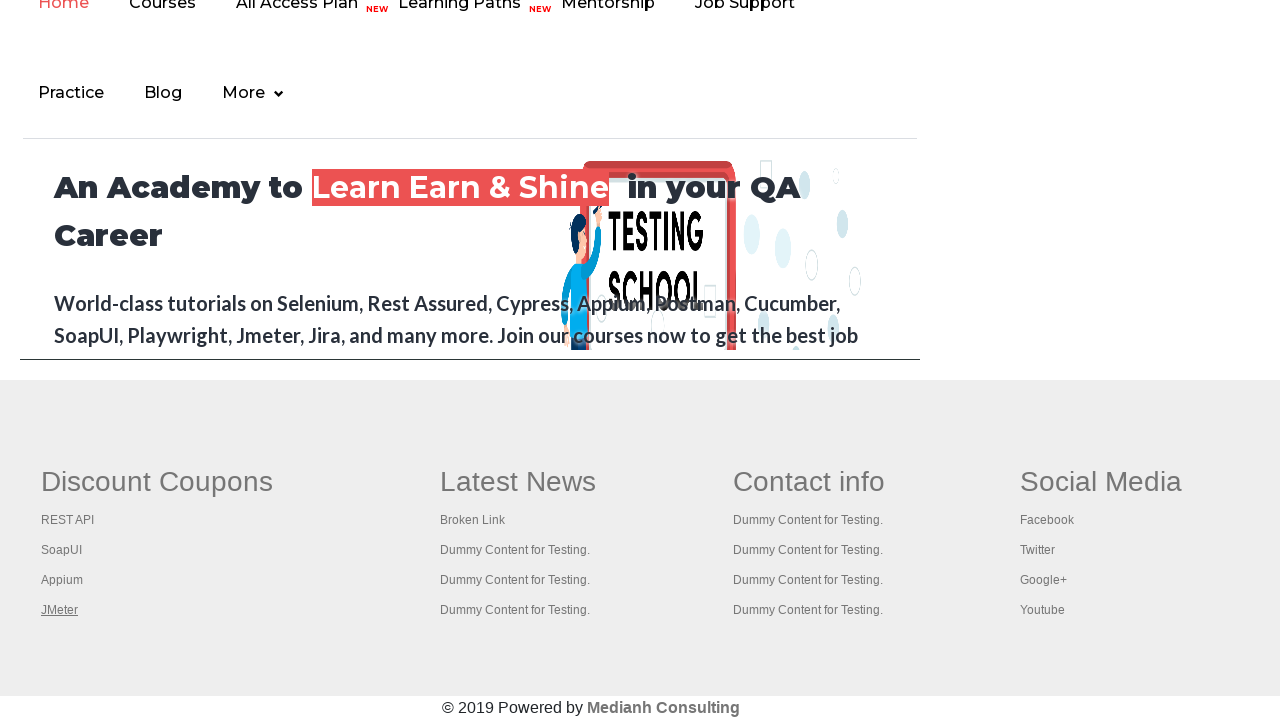

Closed new tab
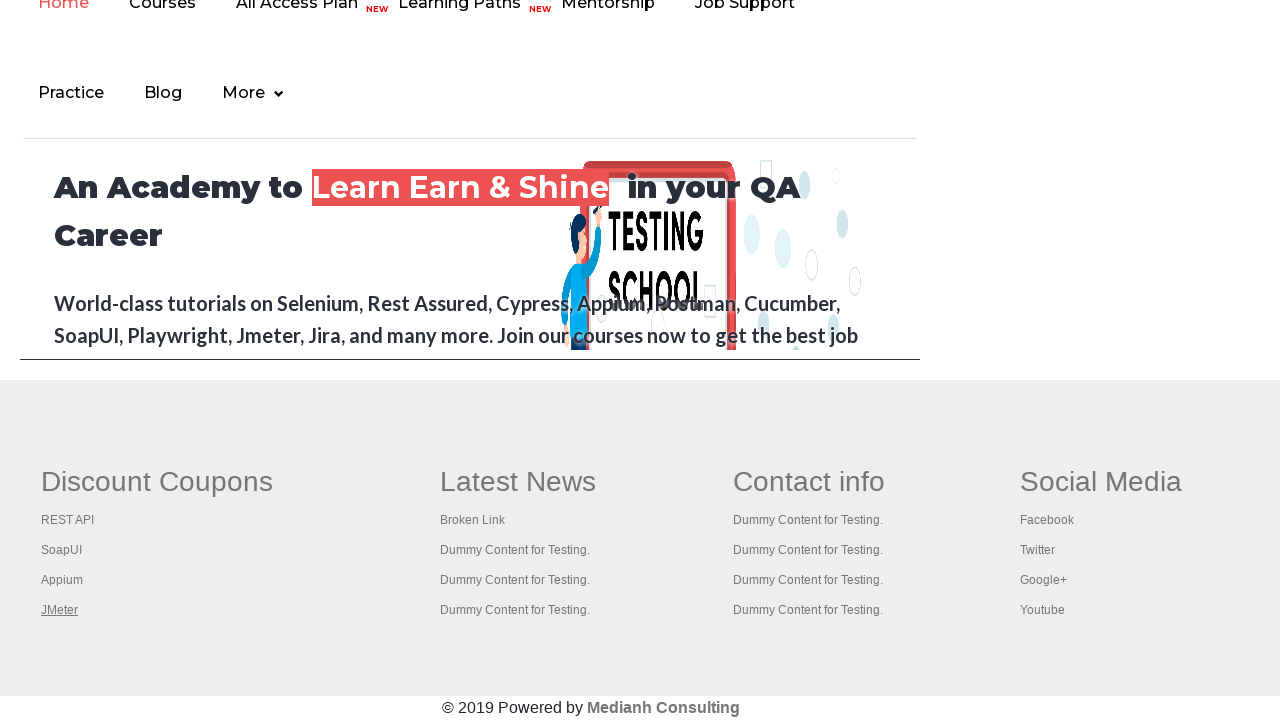

New tab loaded successfully (domcontentloaded state)
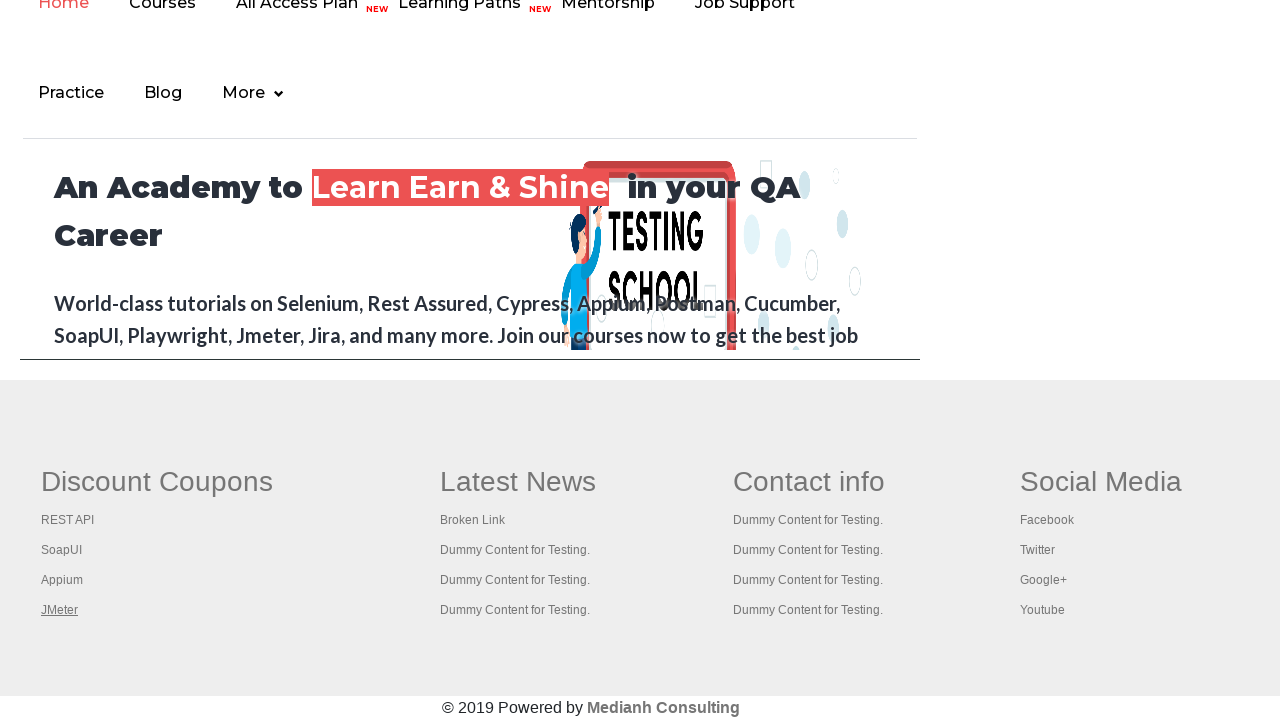

Closed new tab
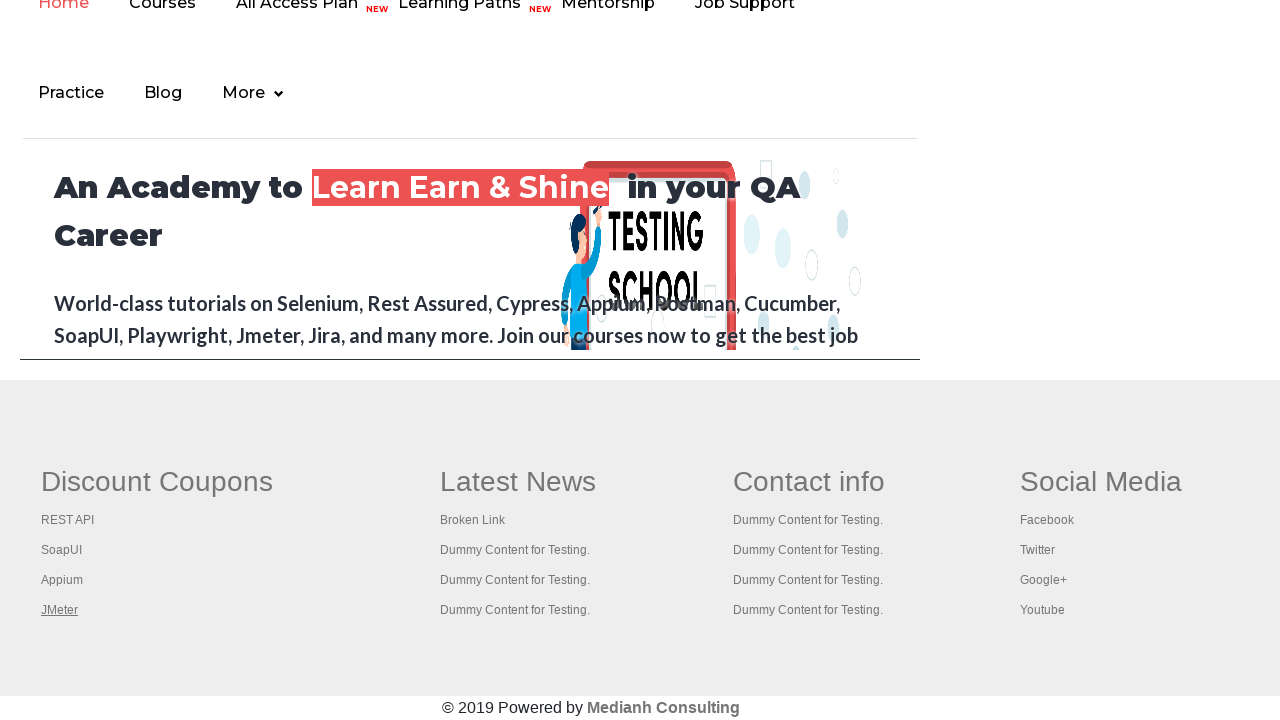

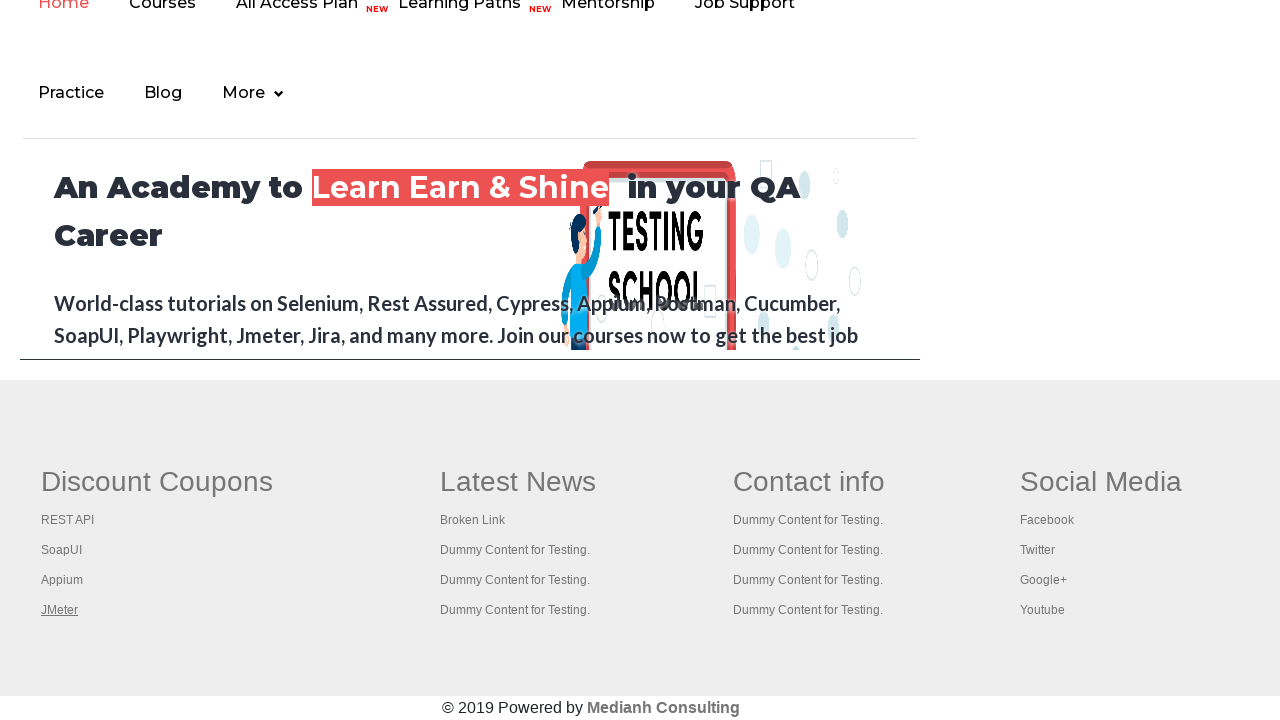